Navigates from the main page to the Typos page to verify navigation functionality

Starting URL: https://the-internet.herokuapp.com

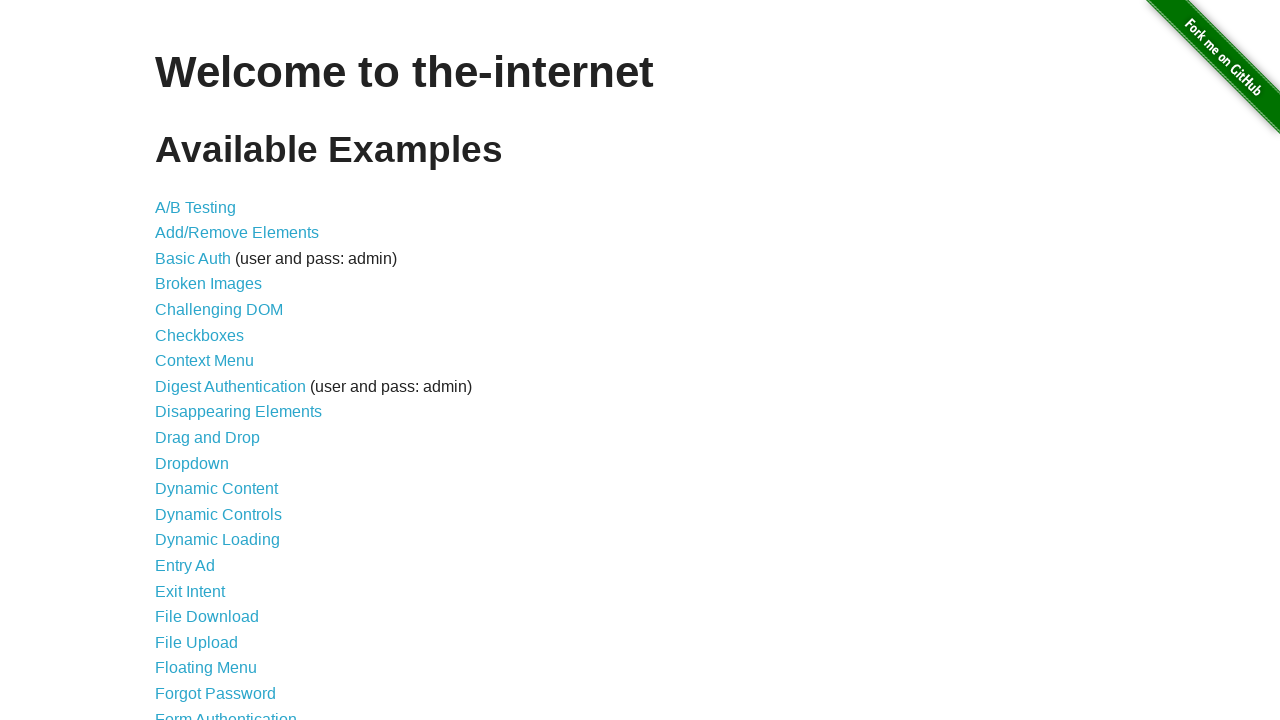

Clicked on Typos link from the main page at (176, 625) on a[href='/typos']
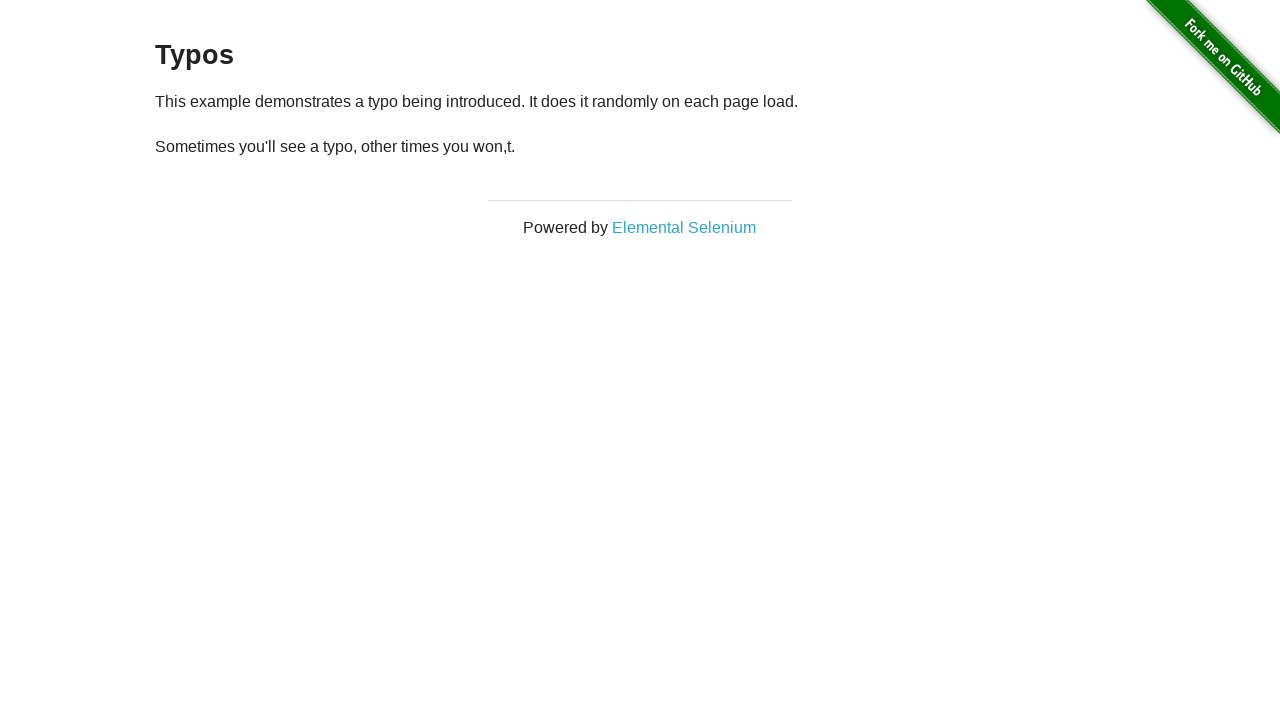

Typos page content loaded successfully
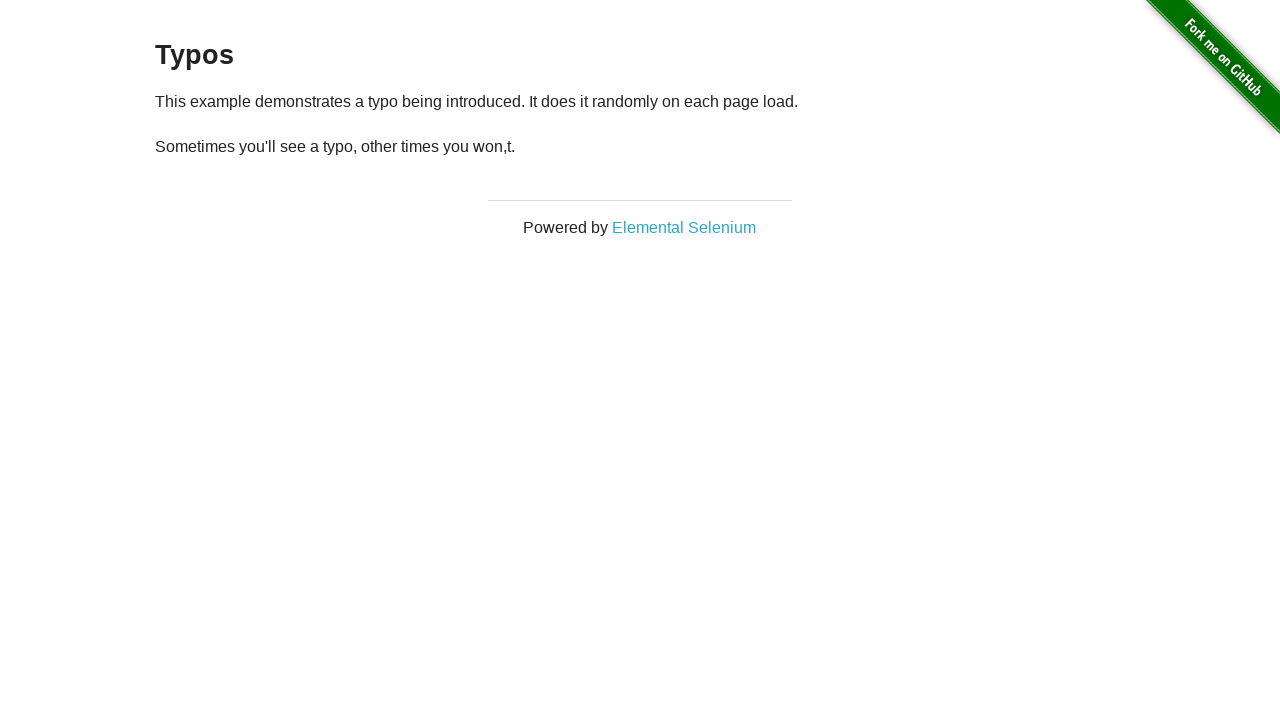

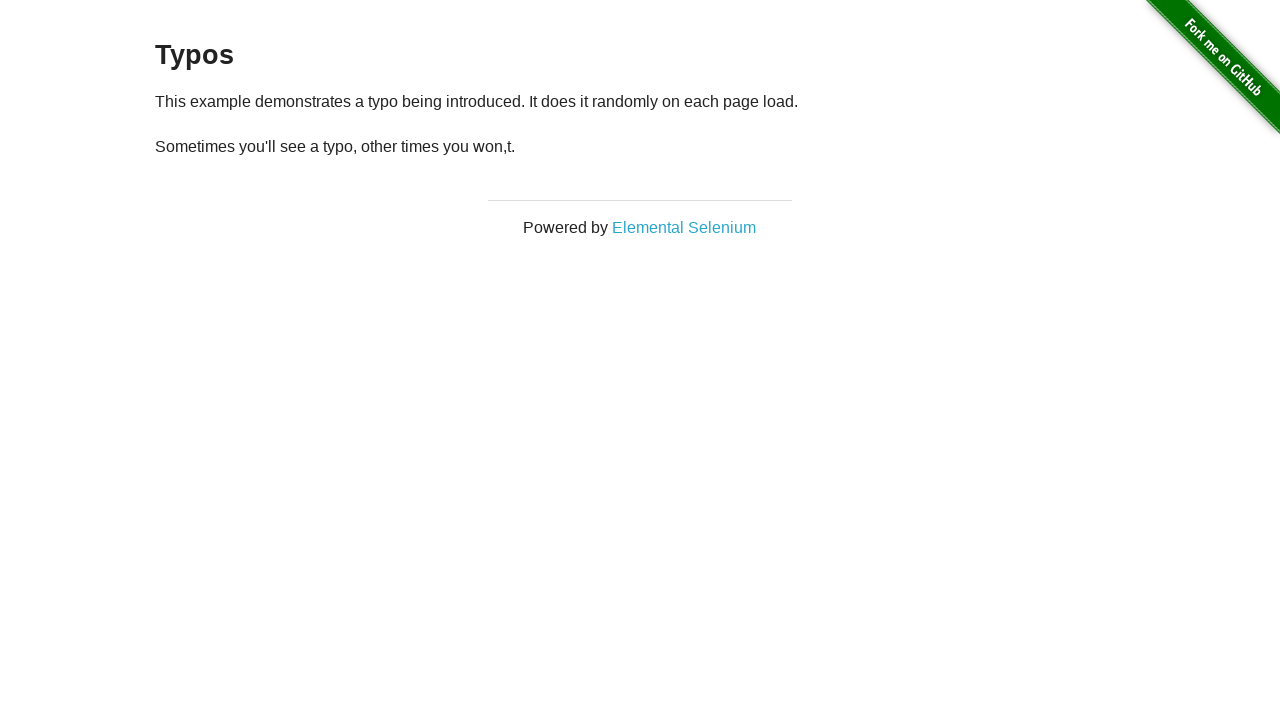